Tests window handling by opening a new window, switching to it, clicking a link in the child window, then closing windows and switching back to the parent window

Starting URL: https://rahulshettyacademy.com/AutomationPractice/

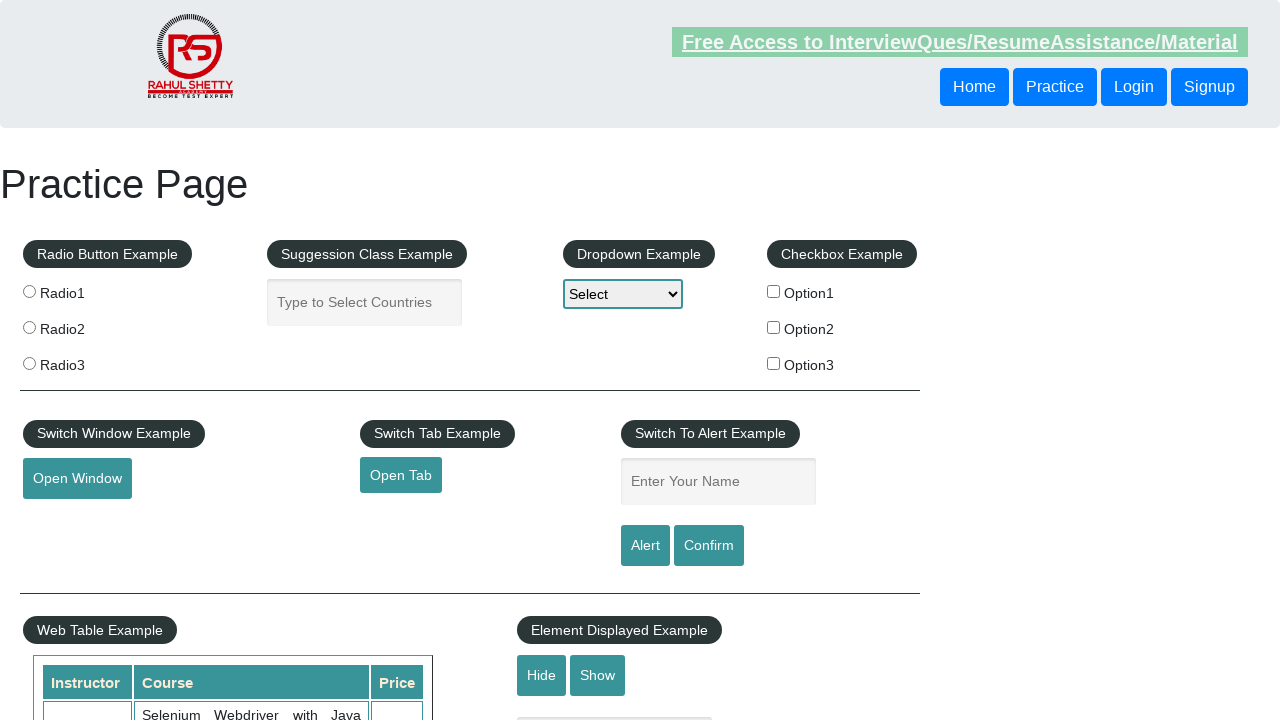

Stored reference to parent window
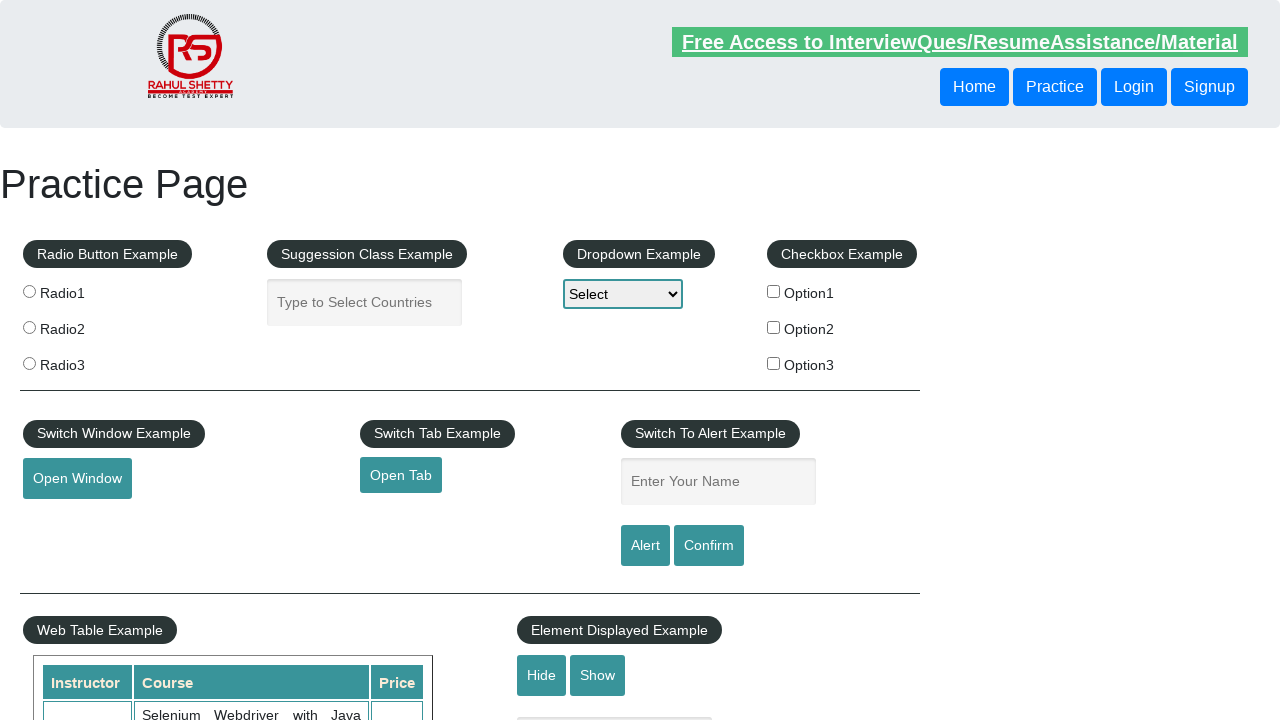

Clicked button to open new window at (77, 479) on button#openwindow
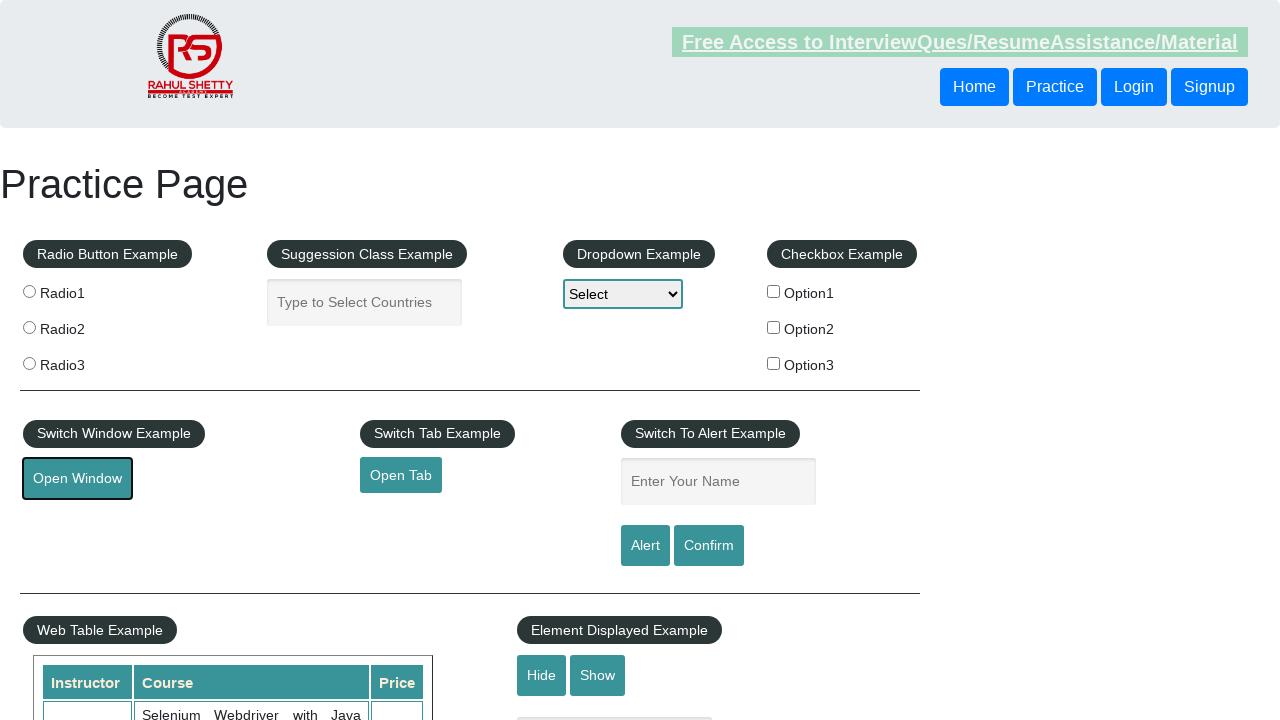

New child window opened and reference stored
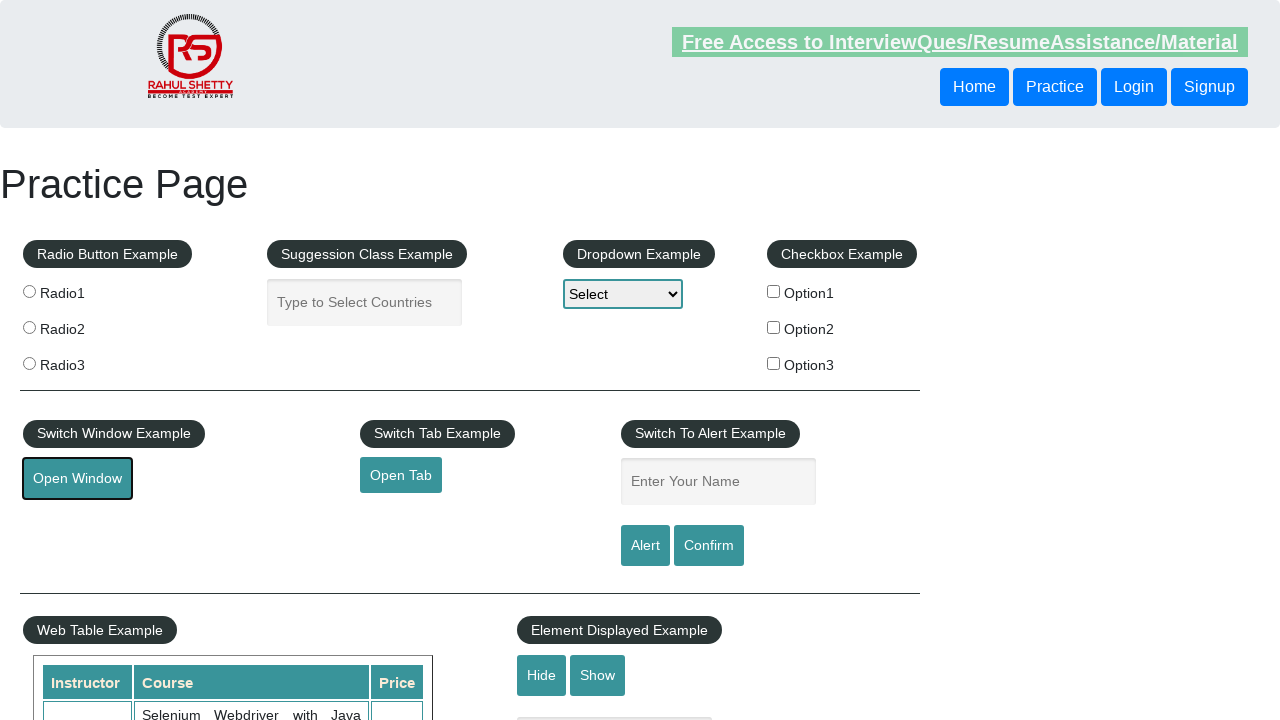

Child window page load completed
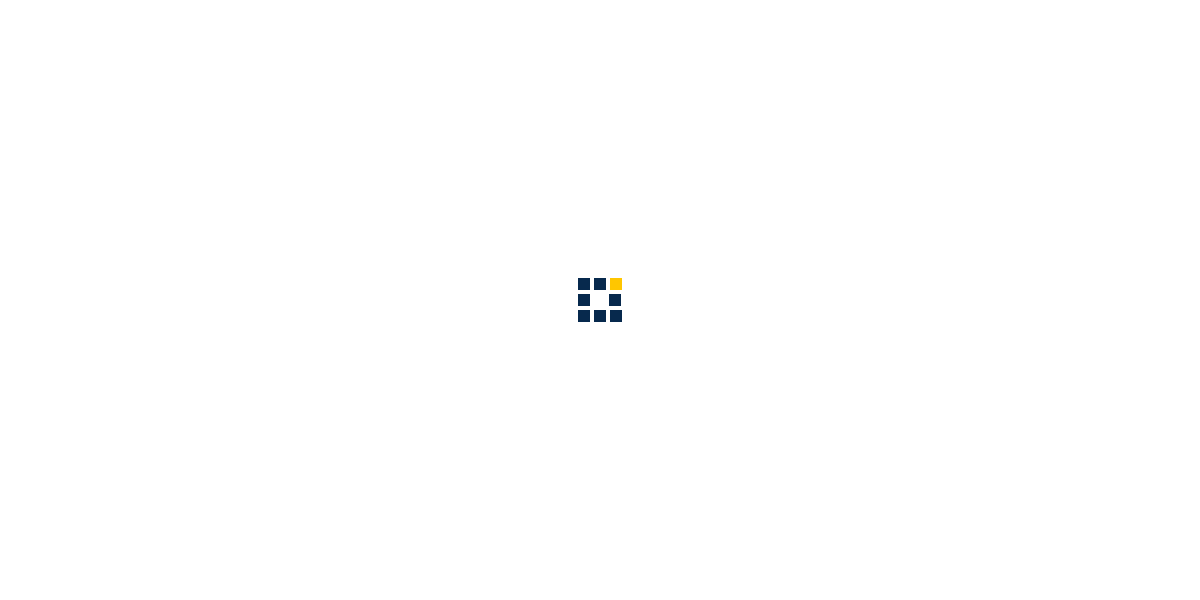

Clicked about link in child window at (825, 36) on (//a[@href='about.html'])[1]
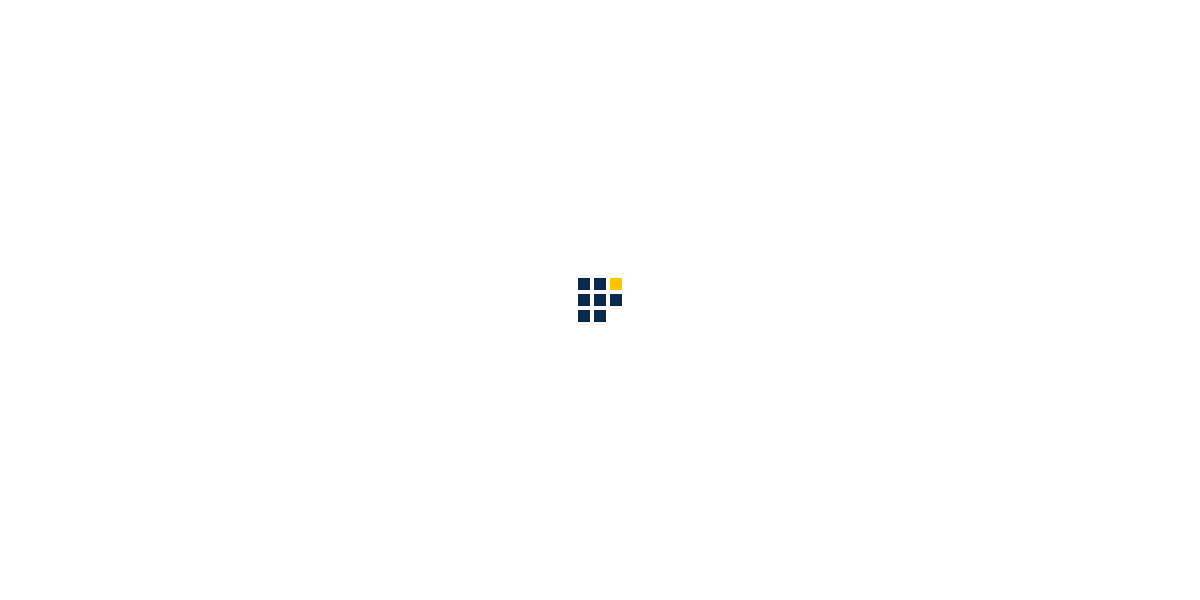

Closed child window
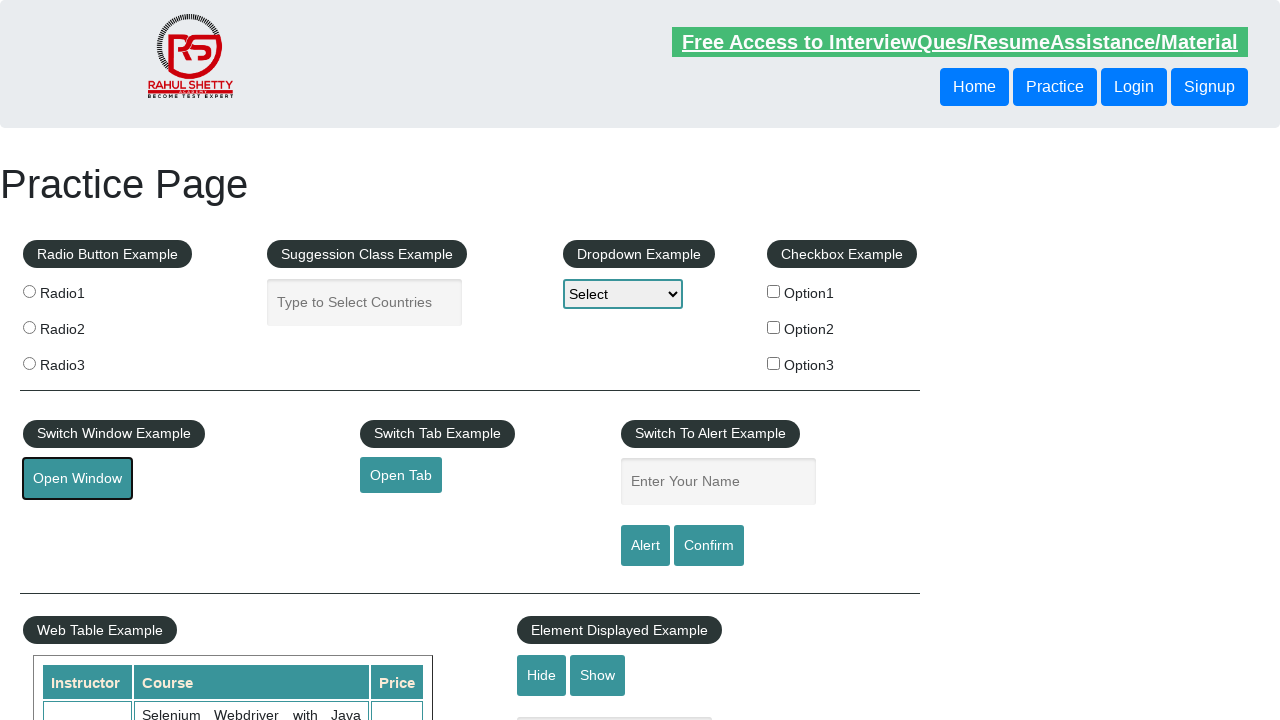

Waited 1000ms to ensure window handling is complete
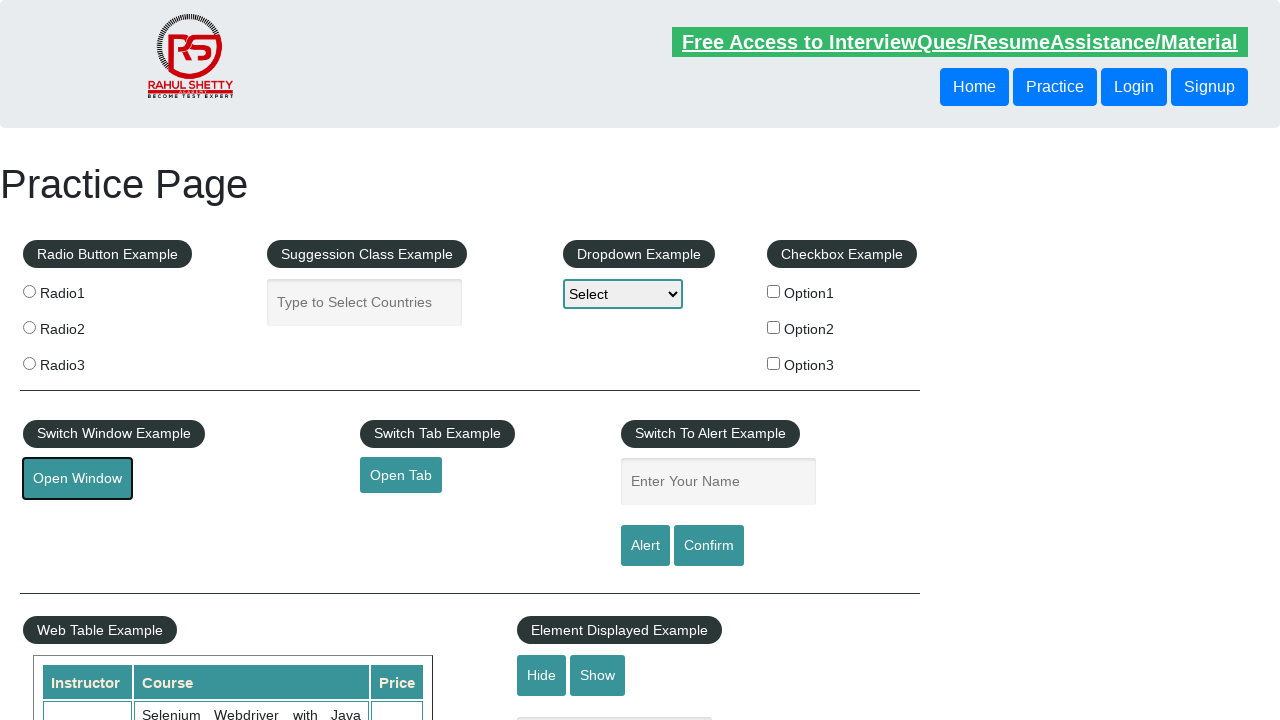

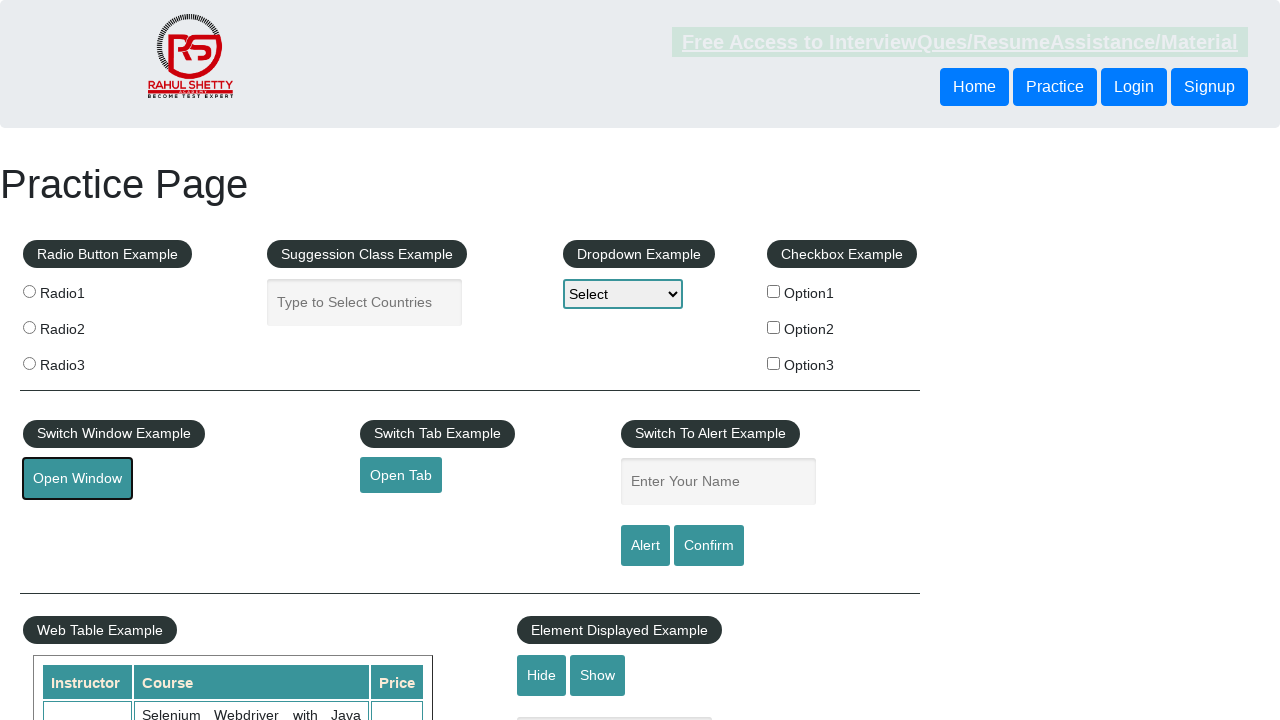